Navigates to Mamaearth homepage and verifies the page loads by checking the page title

Starting URL: https://mamaearth.in/

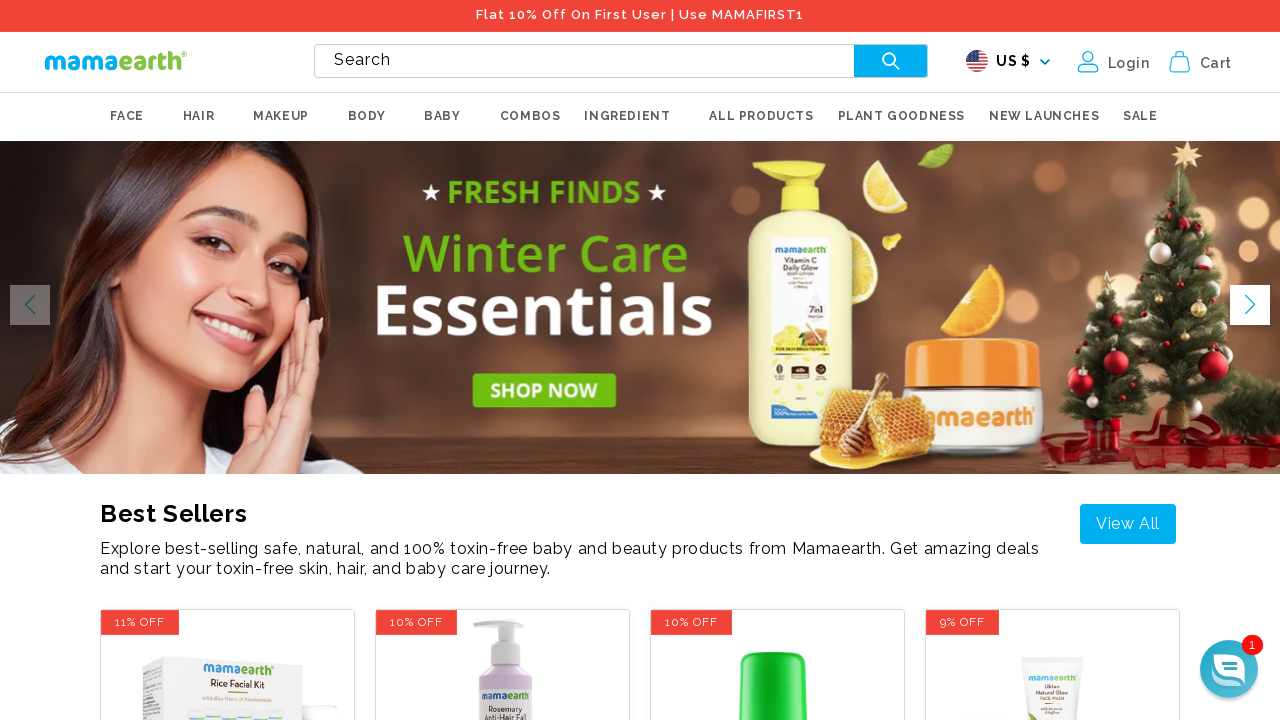

Waited for page to reach domcontentloaded state
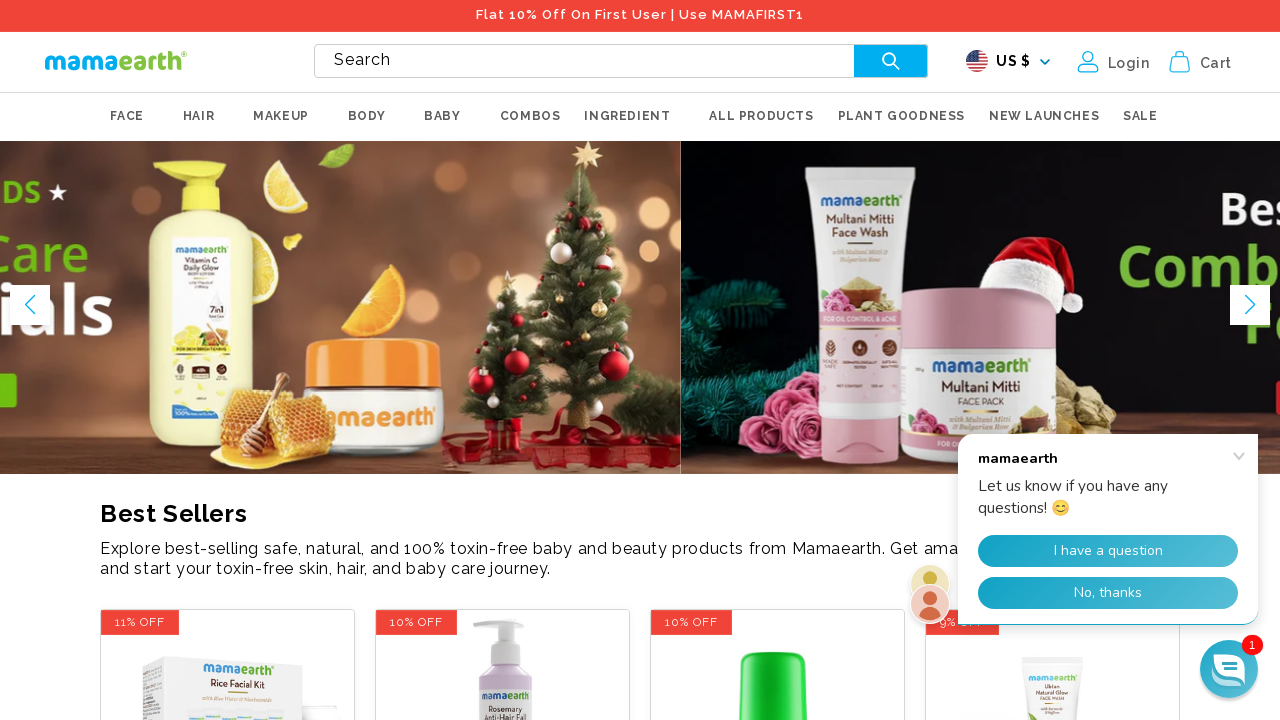

Retrieved page title: Buy Mamaearth Toxin-Free Products - Flat 10% Off on First Order
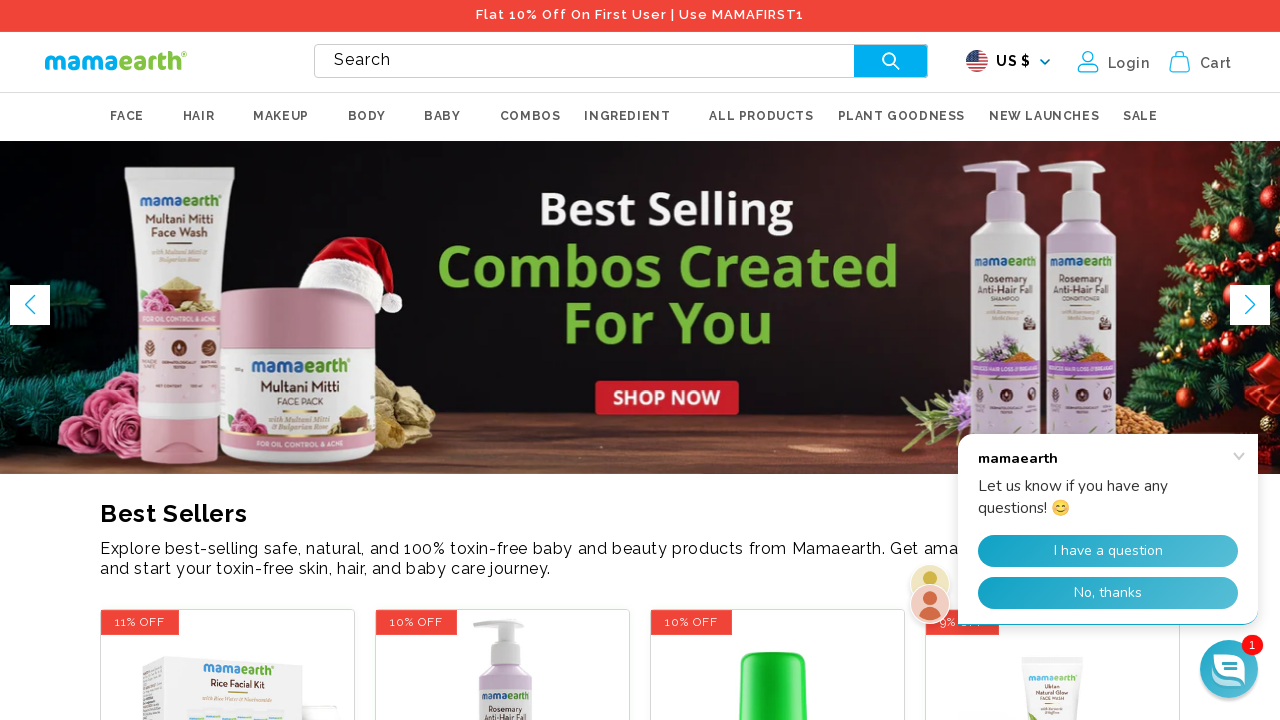

Printed page title to console
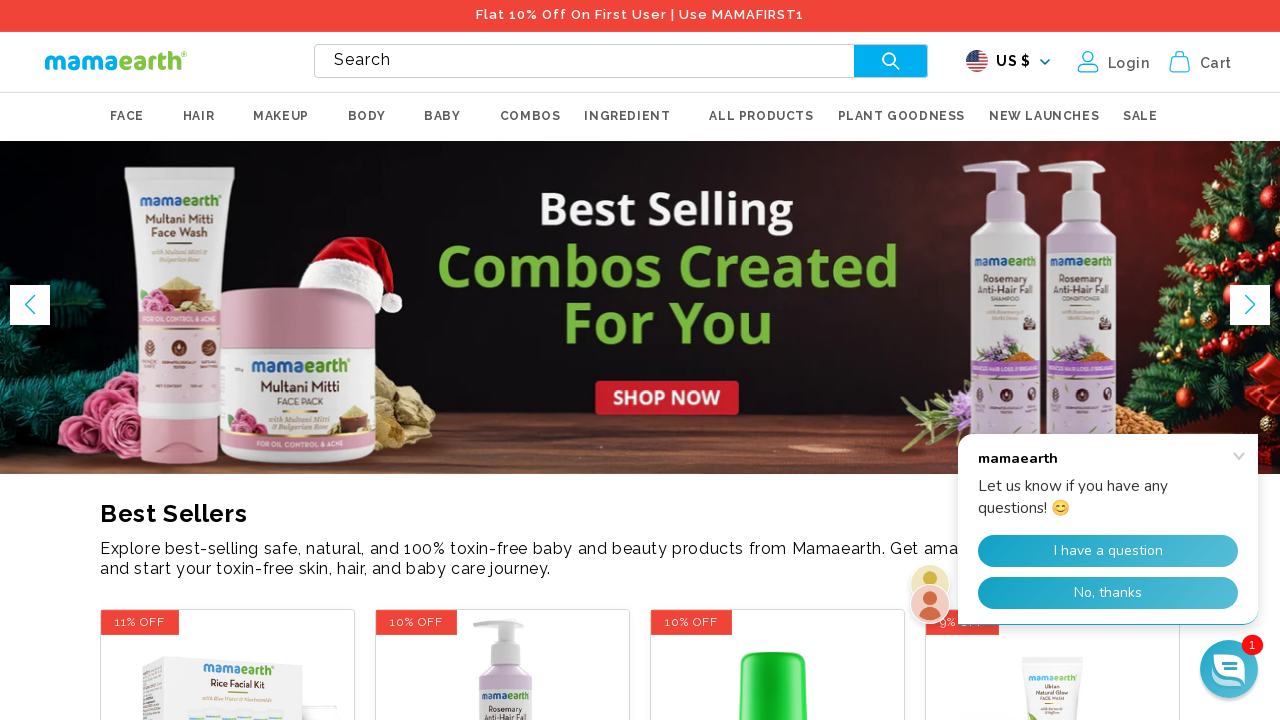

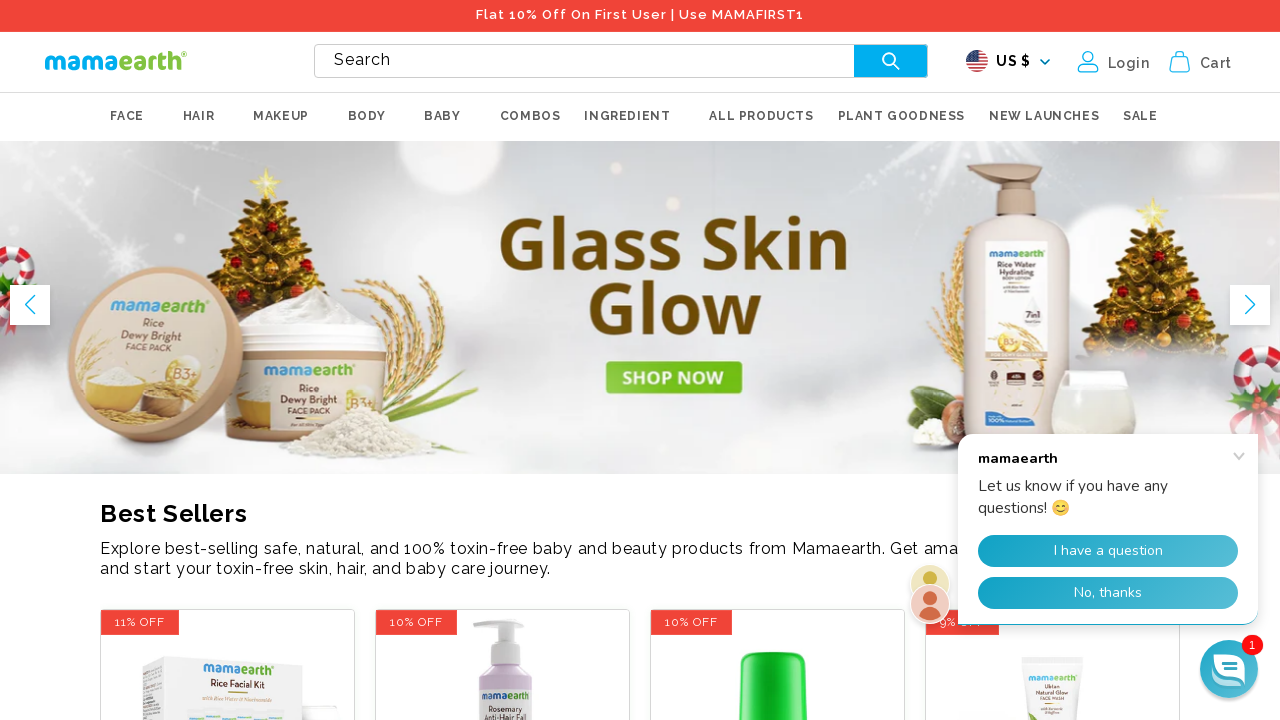